Tests opening a new browser tab, navigating to a different URL in the new tab, and verifying that two window handles exist

Starting URL: https://the-internet.herokuapp.com/windows

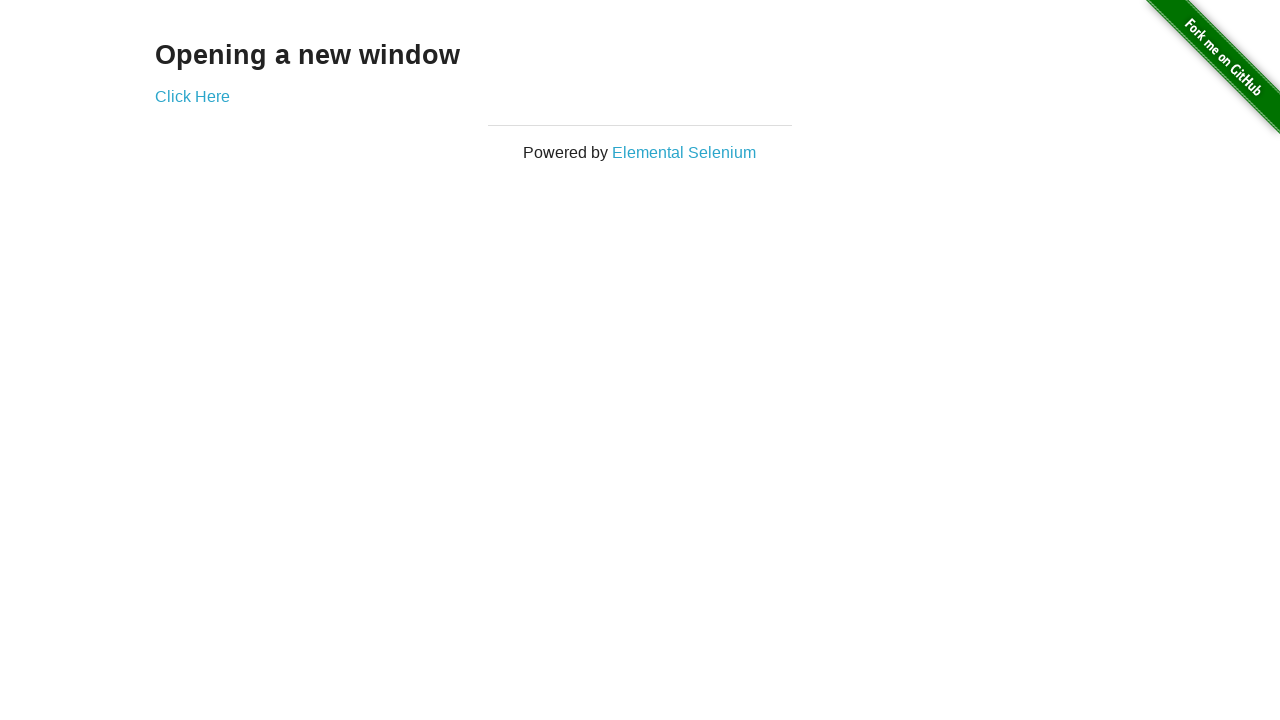

Opened a new browser tab/page
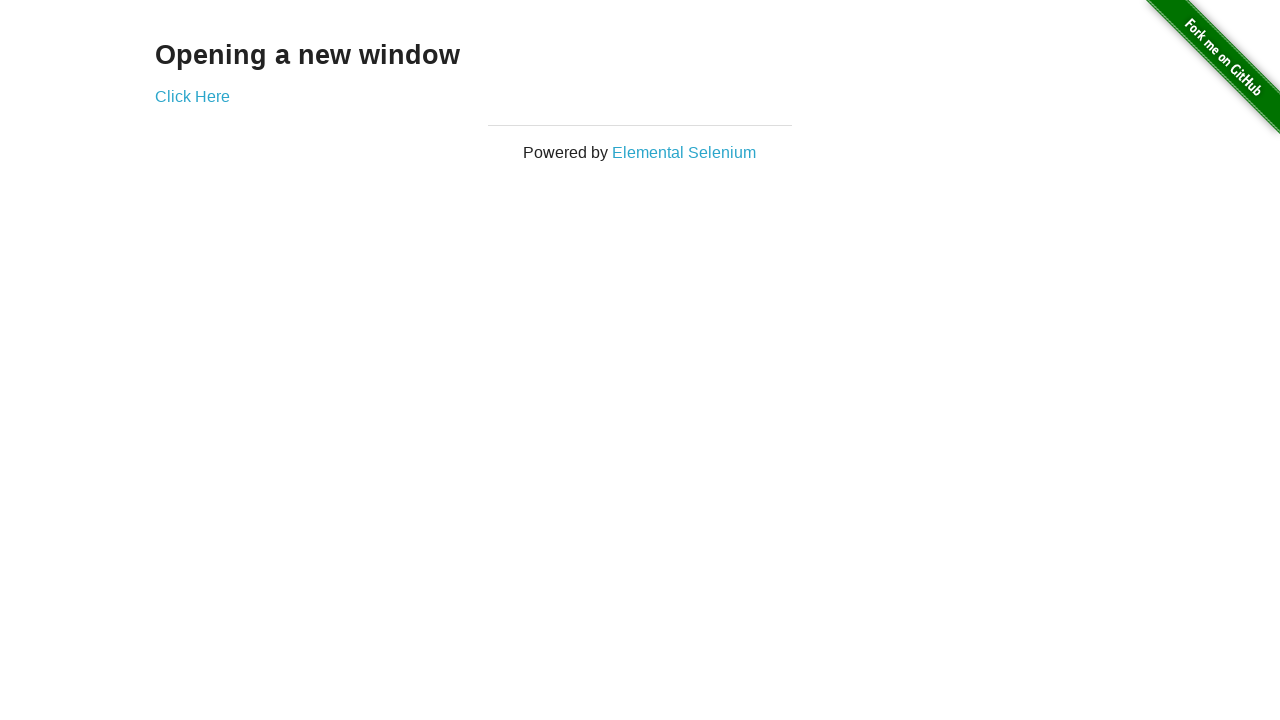

Navigated to typos page in new tab
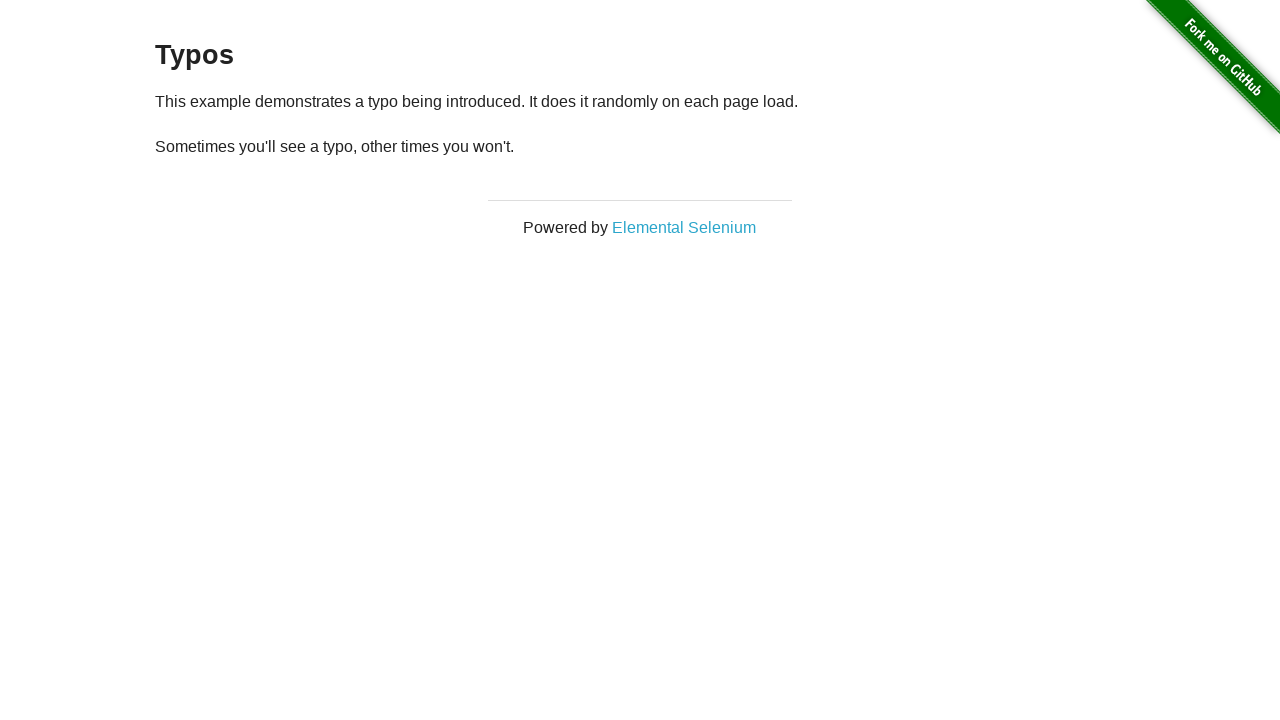

Verified that two window handles/pages exist
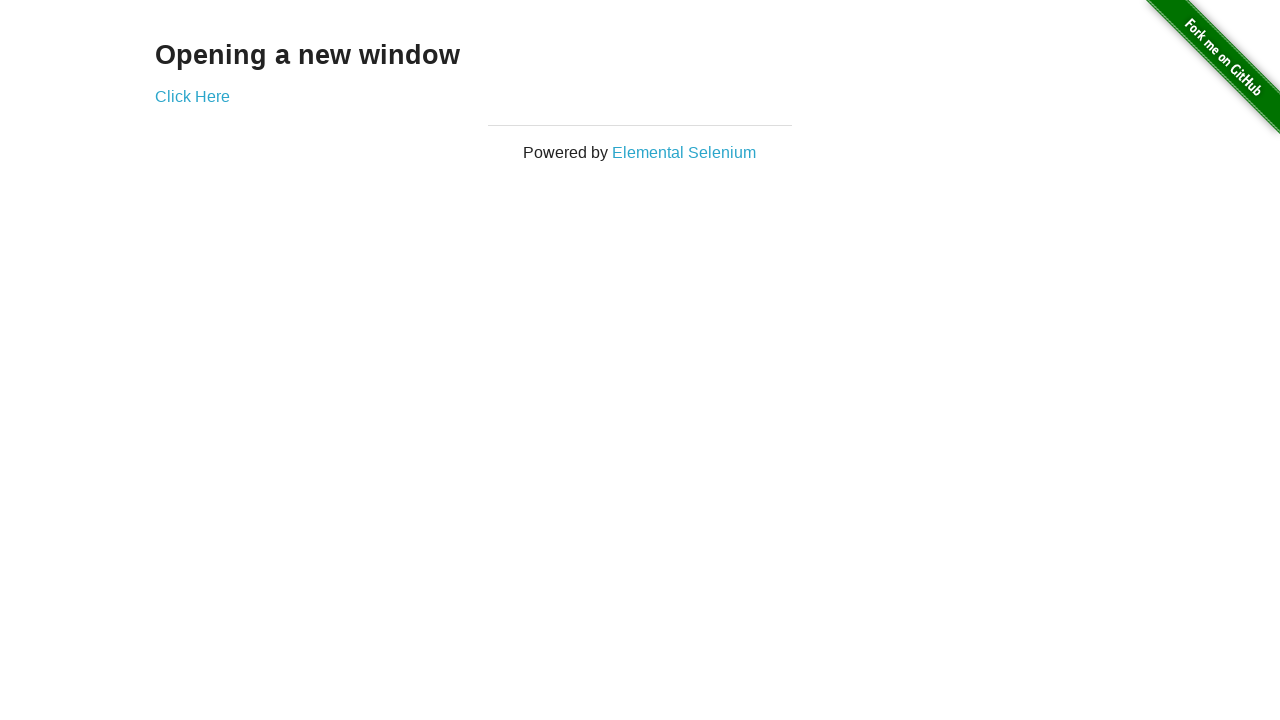

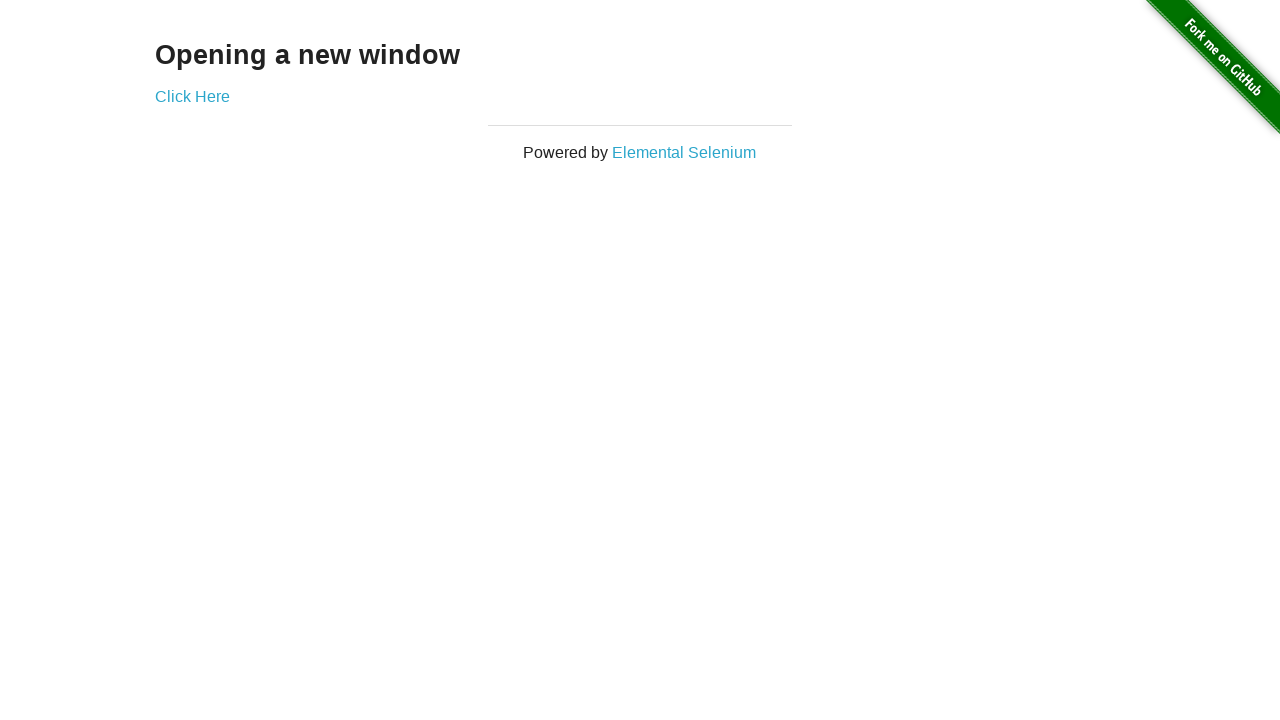